Tests checkbox functionality by checking all checkboxes on the page and verifying their checked status

Starting URL: https://the-internet.herokuapp.com/checkboxes

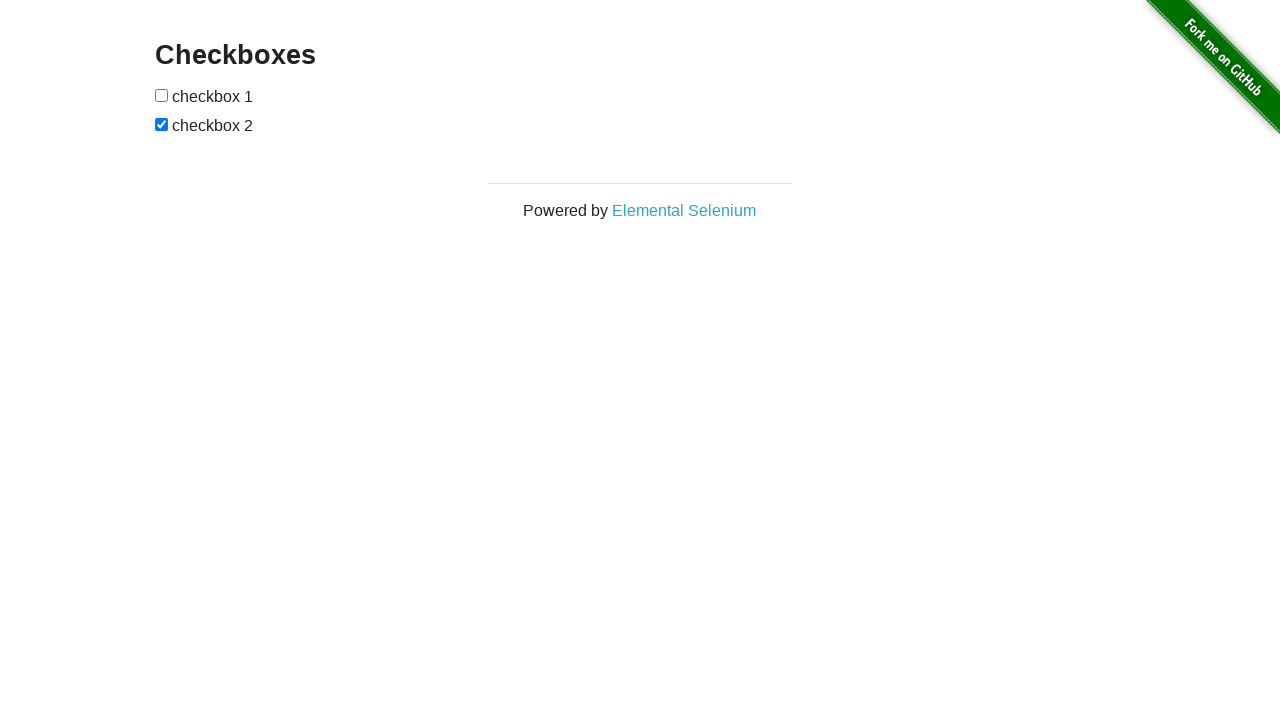

Located first checkbox element
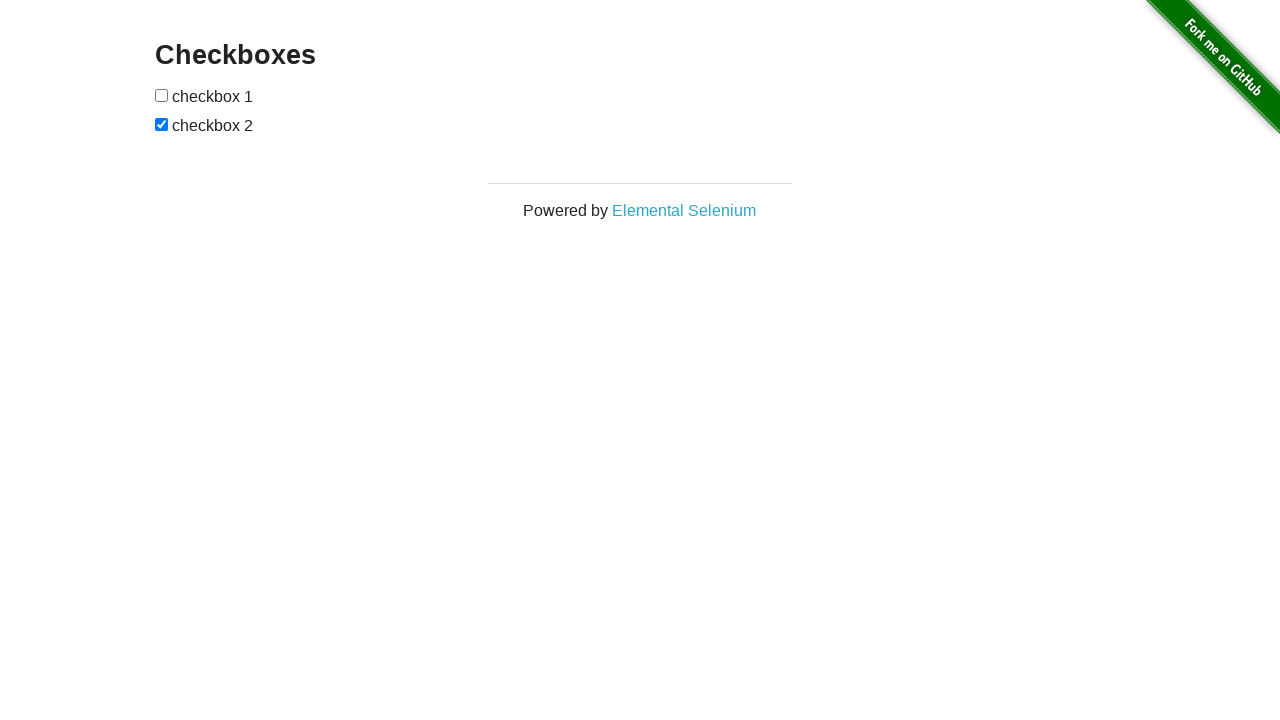

Verified first checkbox is not checked
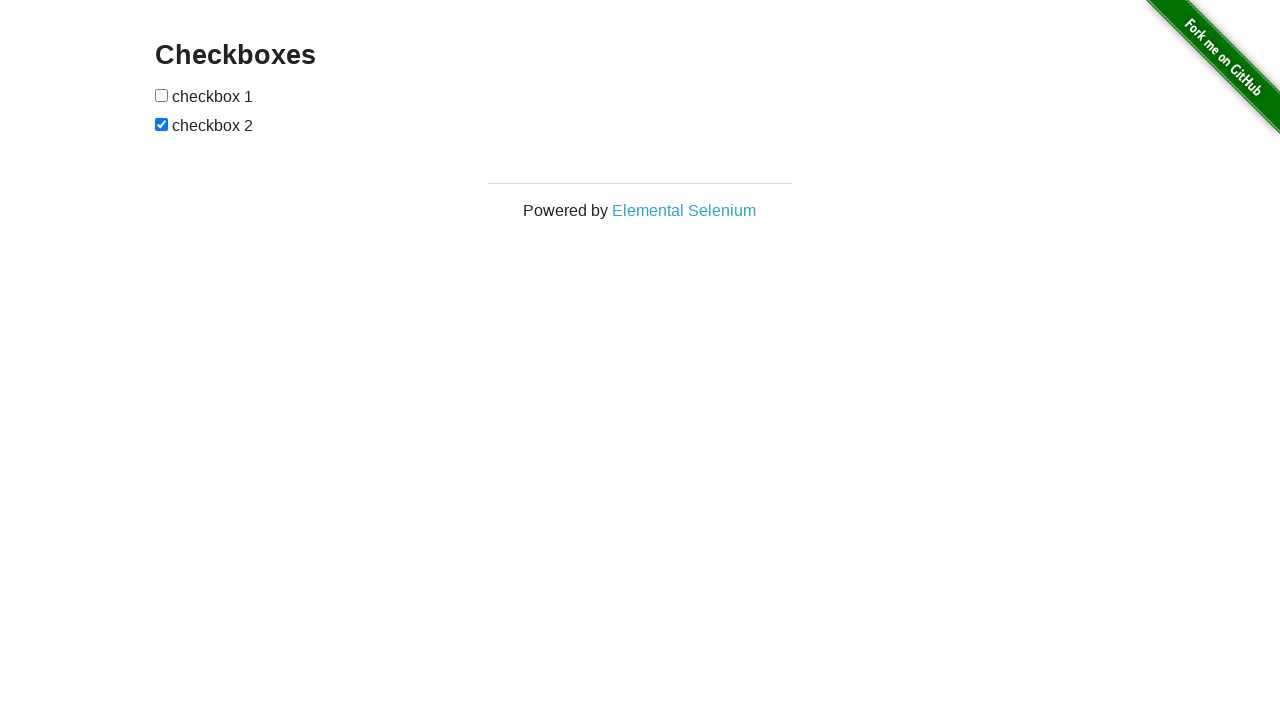

Checked the first checkbox at (162, 95) on input[type='checkbox'] >> nth=0
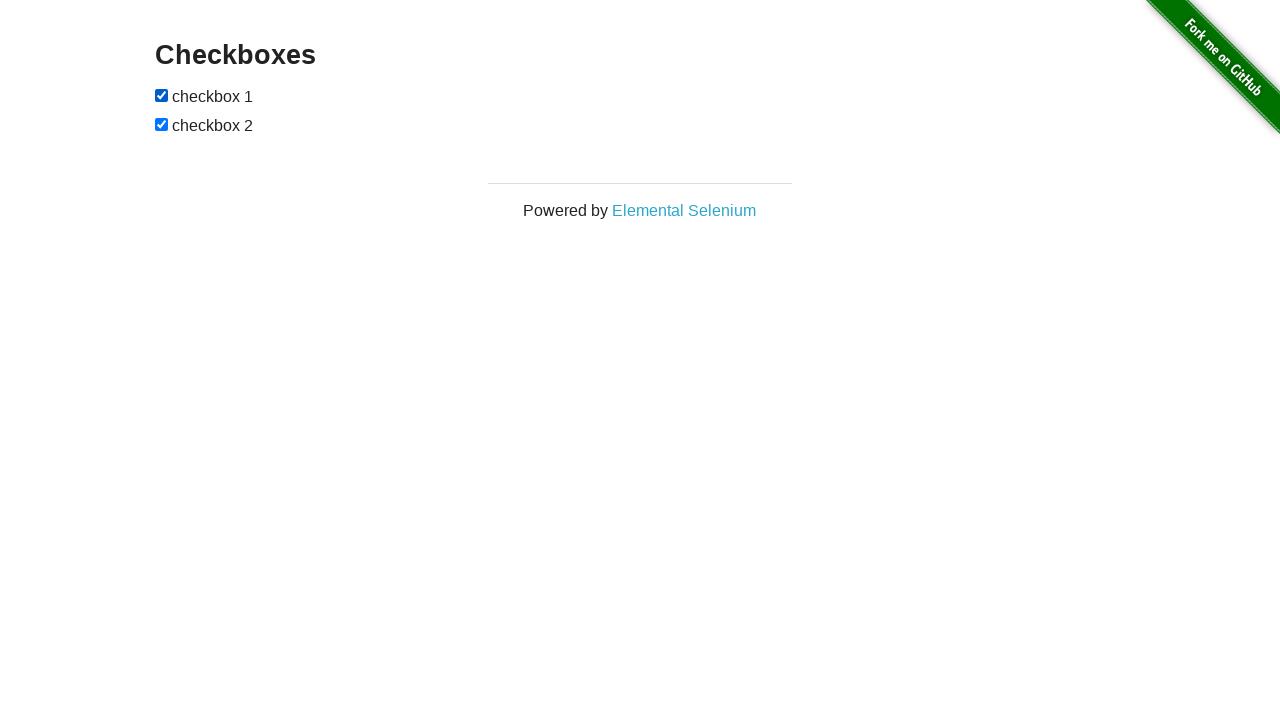

Located second checkbox element
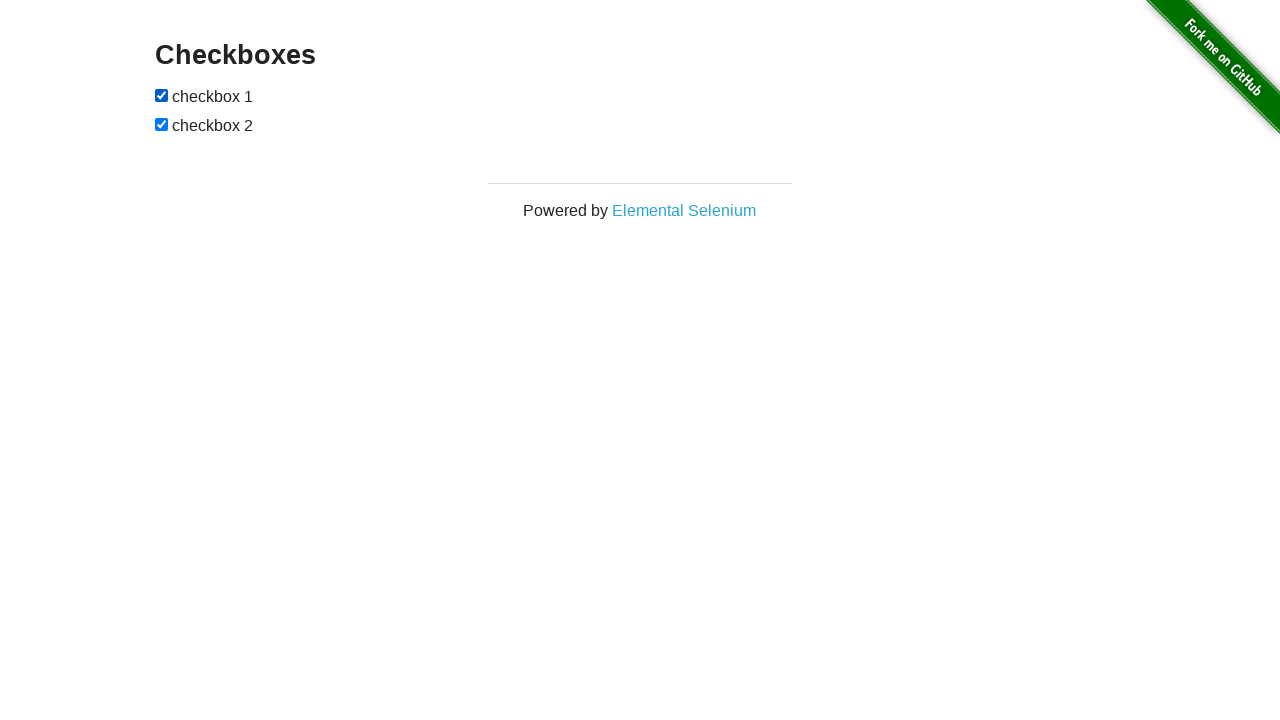

Second checkbox was already checked
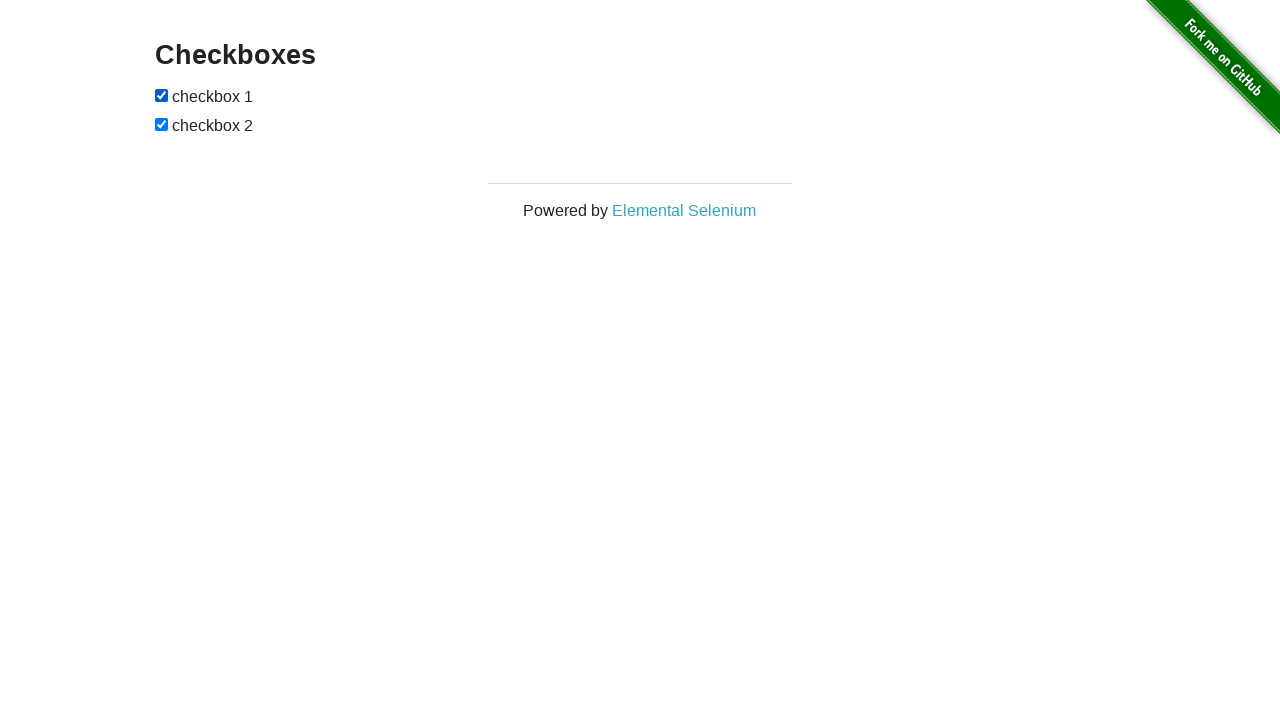

Verified all checkboxes are checked
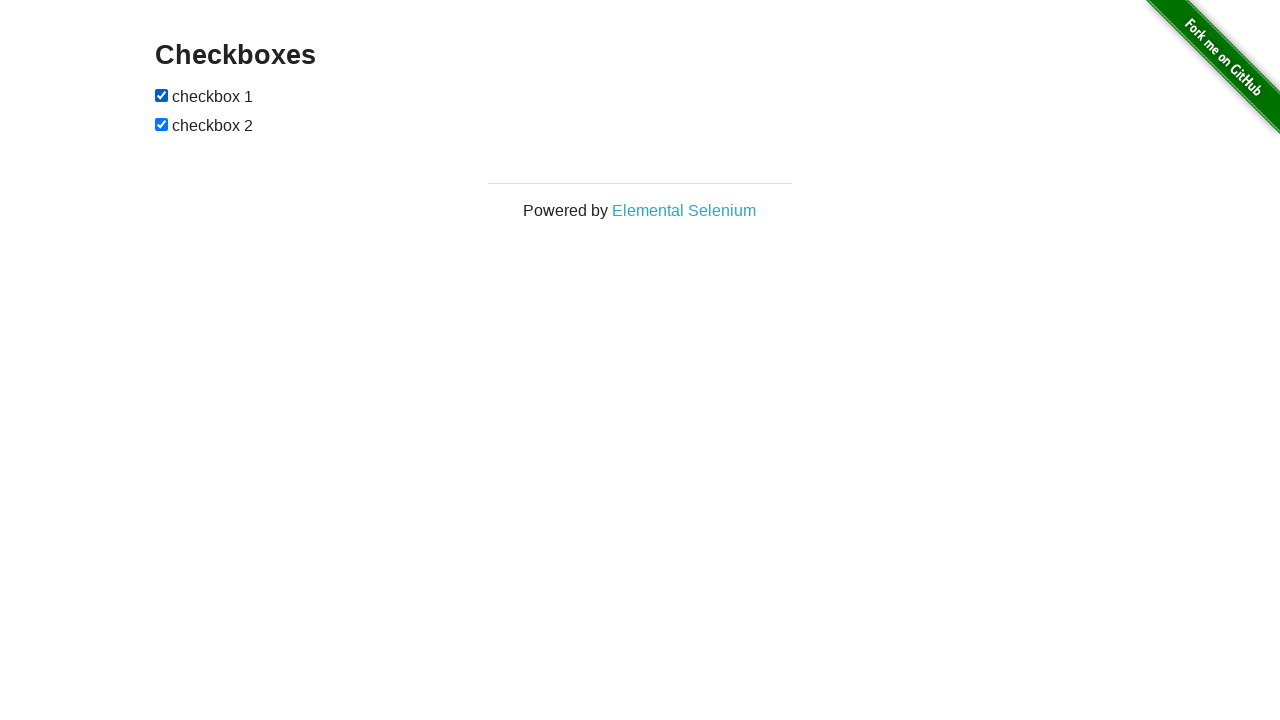

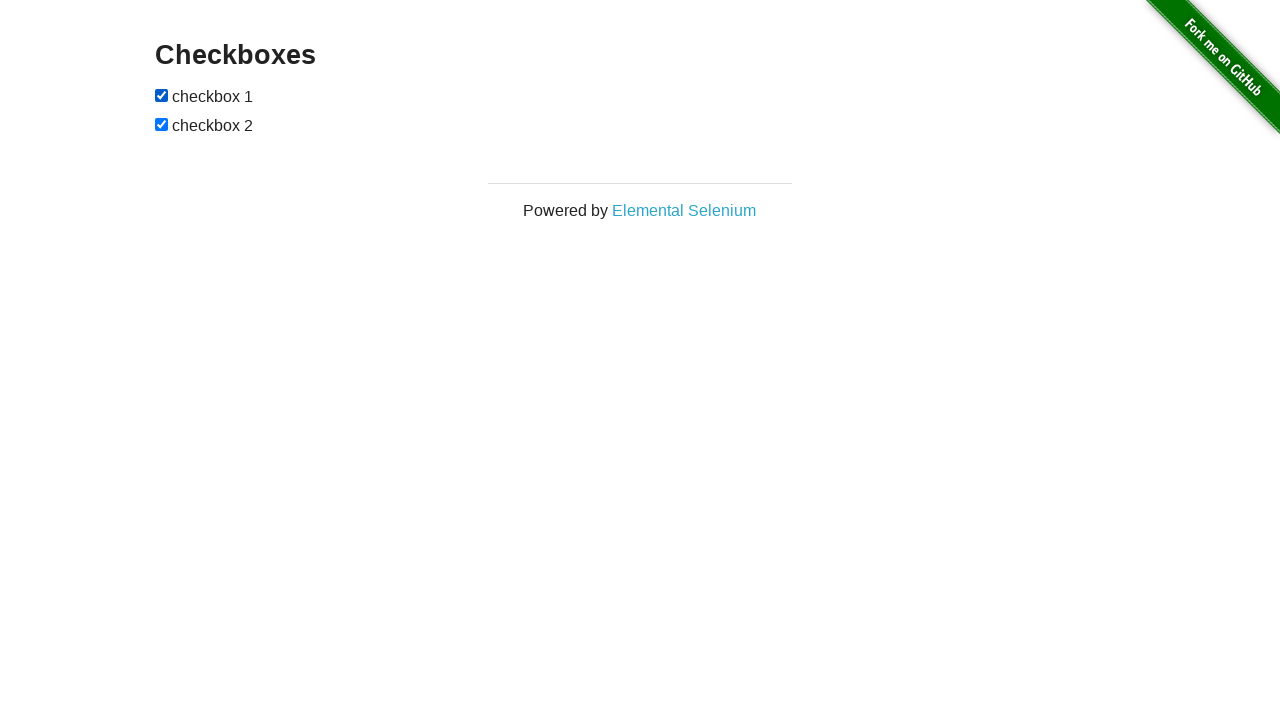